Verifies that the FIFA homepage loads correctly by checking that the page title contains "FIFA"

Starting URL: https://www.fifa.com/en/home

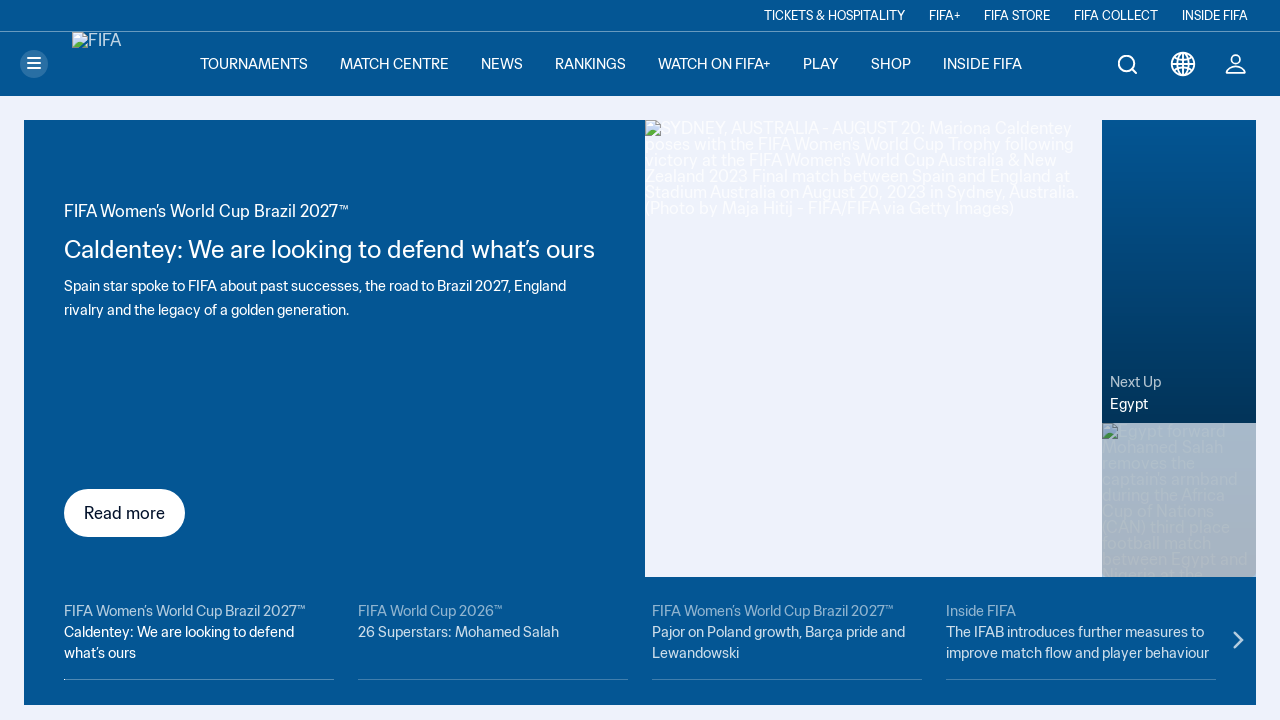

Verified that page title contains 'FIFA'
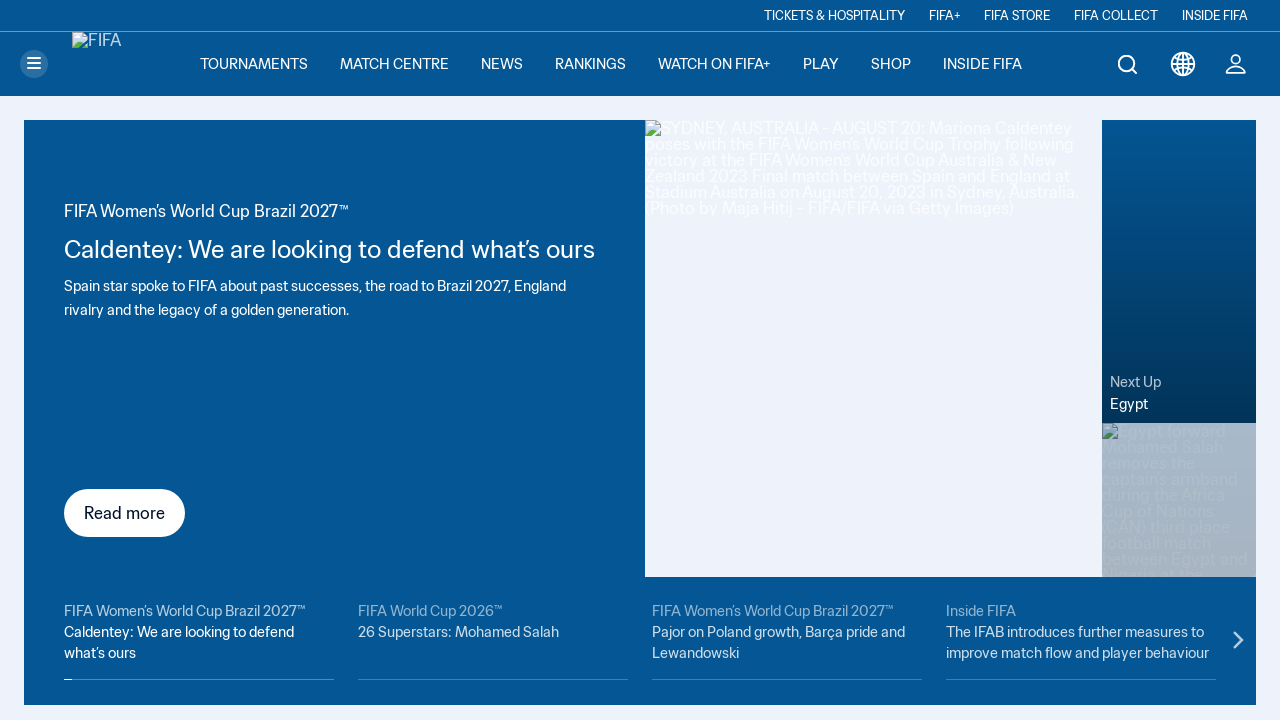

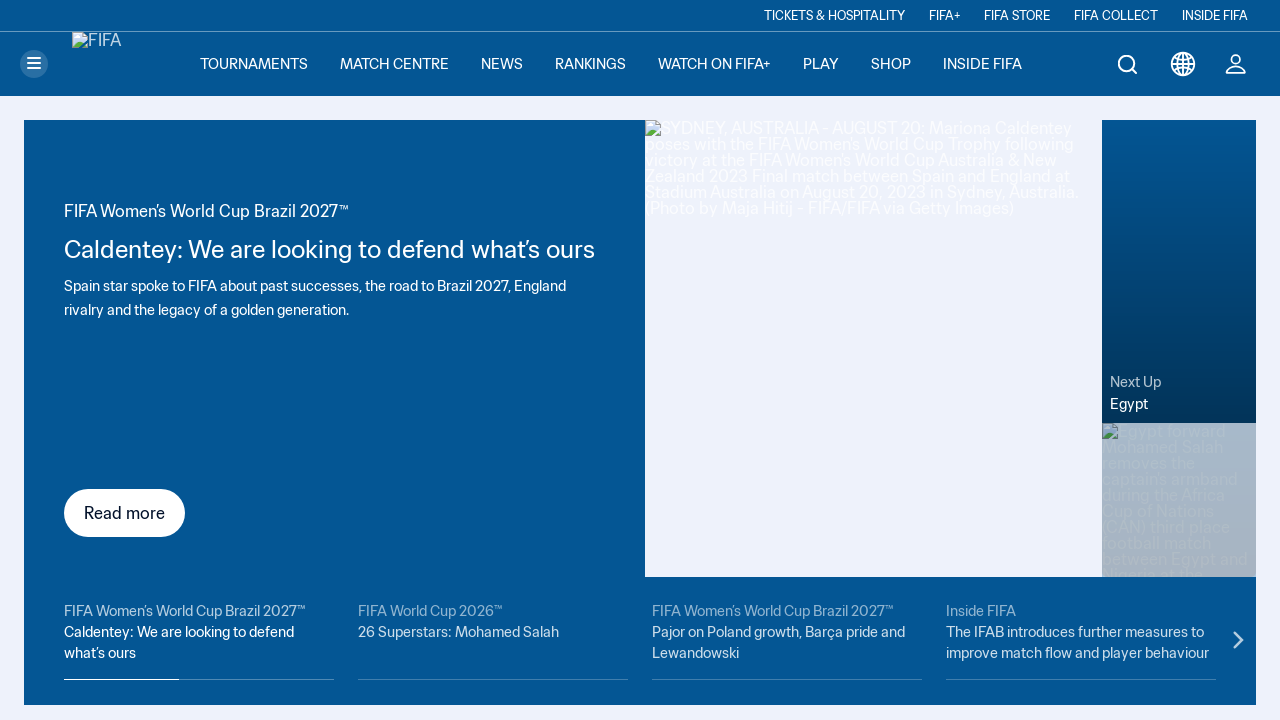